Tests table interaction on a training website by verifying table structure (rows and columns), reading cell values, and clicking on a column header to sort the table.

Starting URL: https://training-support.net/webelements/tables

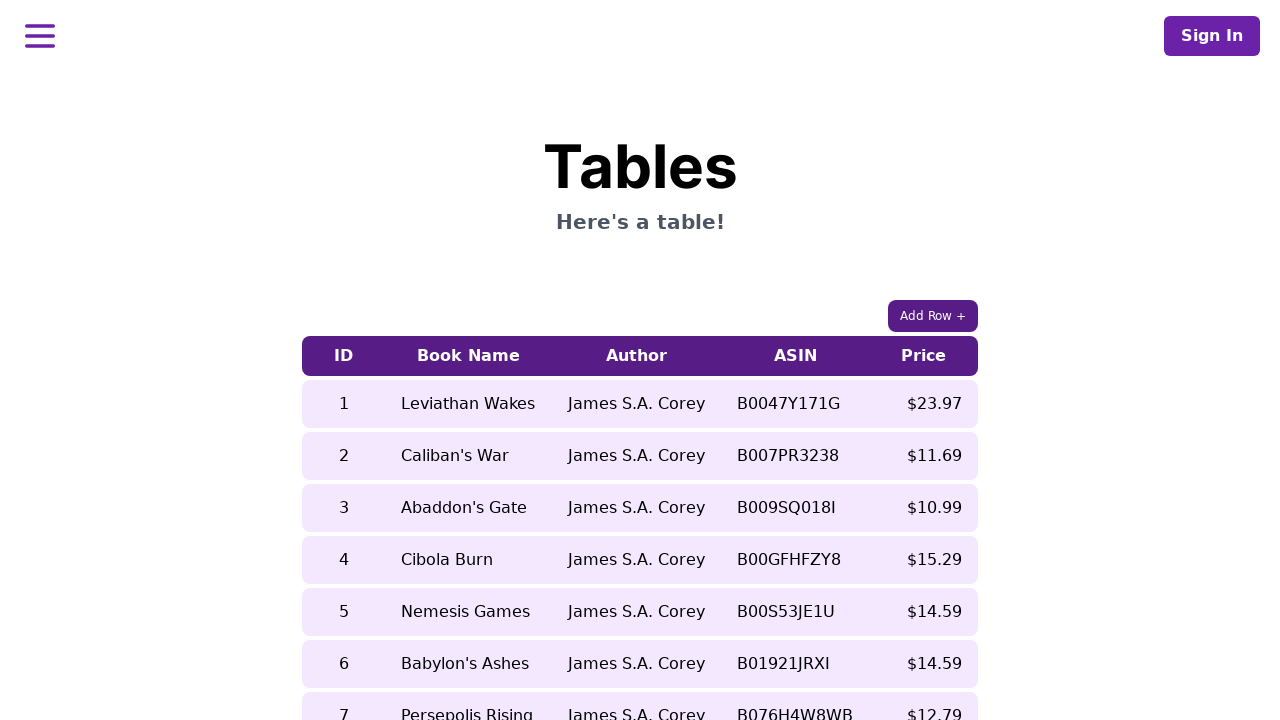

Waited for table.table-auto to be visible
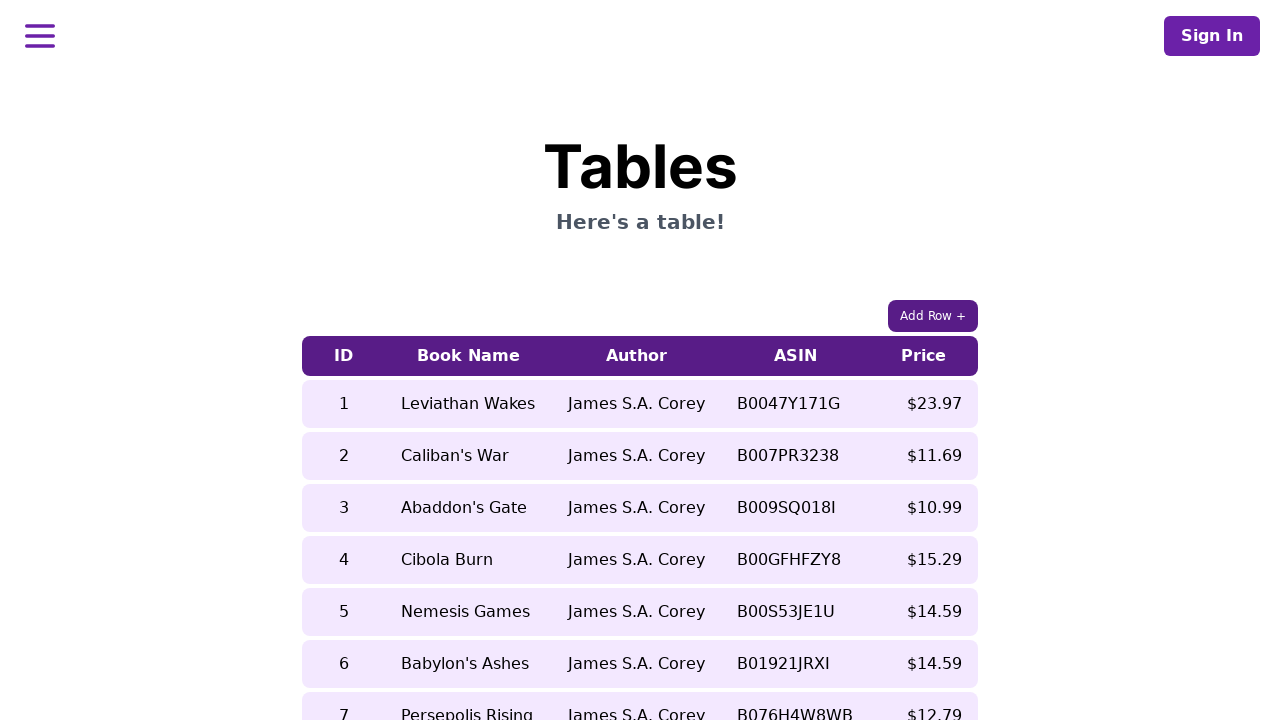

Retrieved all column headers - Found 5 columns
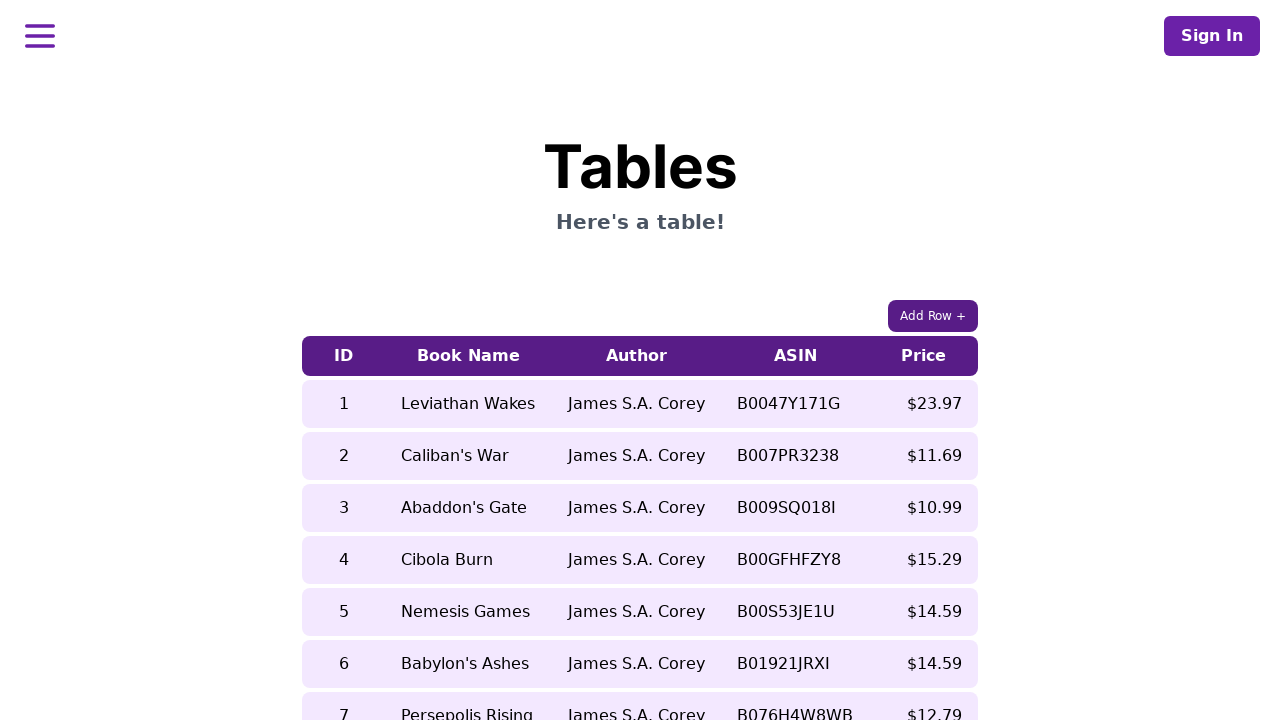

Retrieved all table rows - Found 9 rows
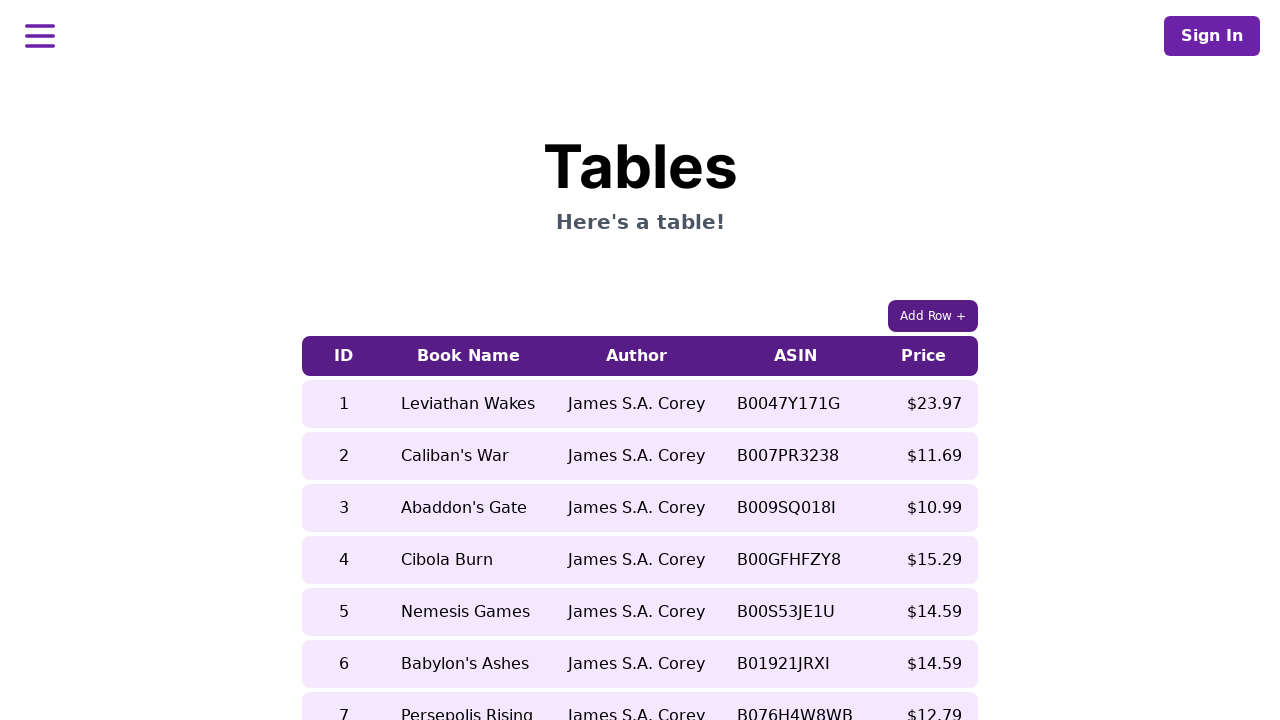

Read book name from 5th row before sorting: 'Nemesis Games'
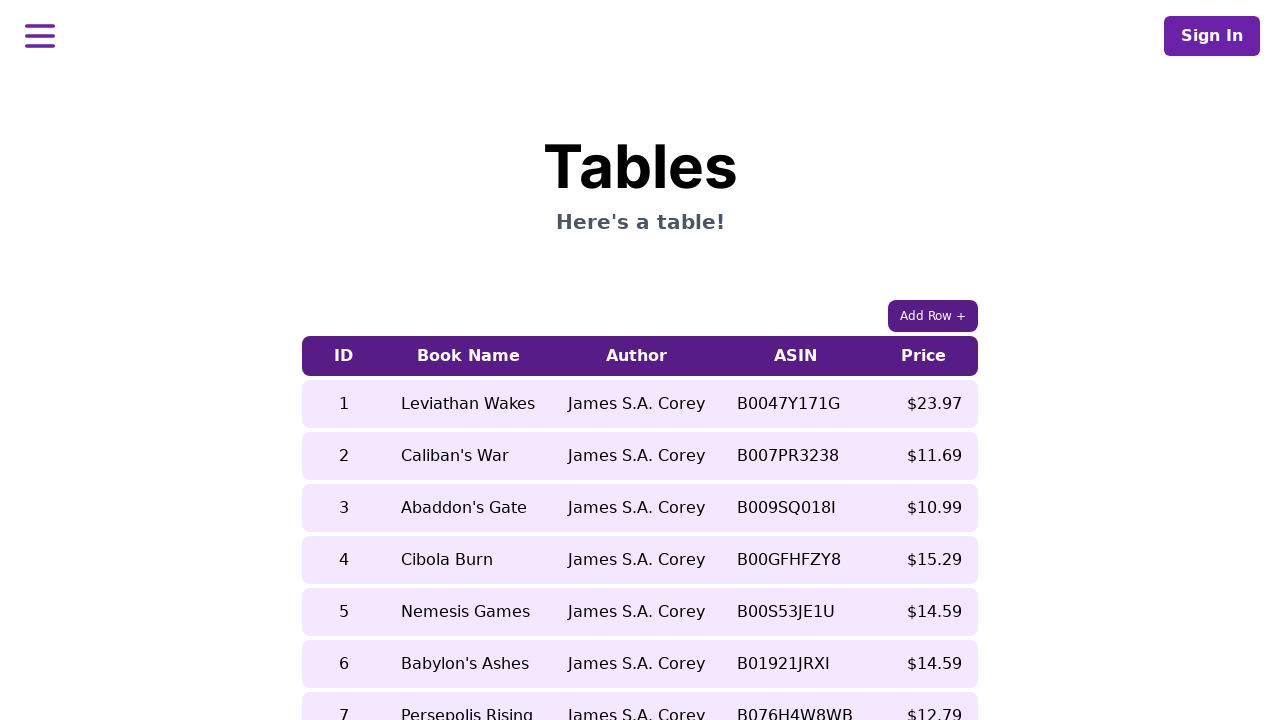

Clicked 5th column header to sort the table at (924, 356) on xpath=//table[contains(@class, 'table-auto')]/thead/tr/th[5]
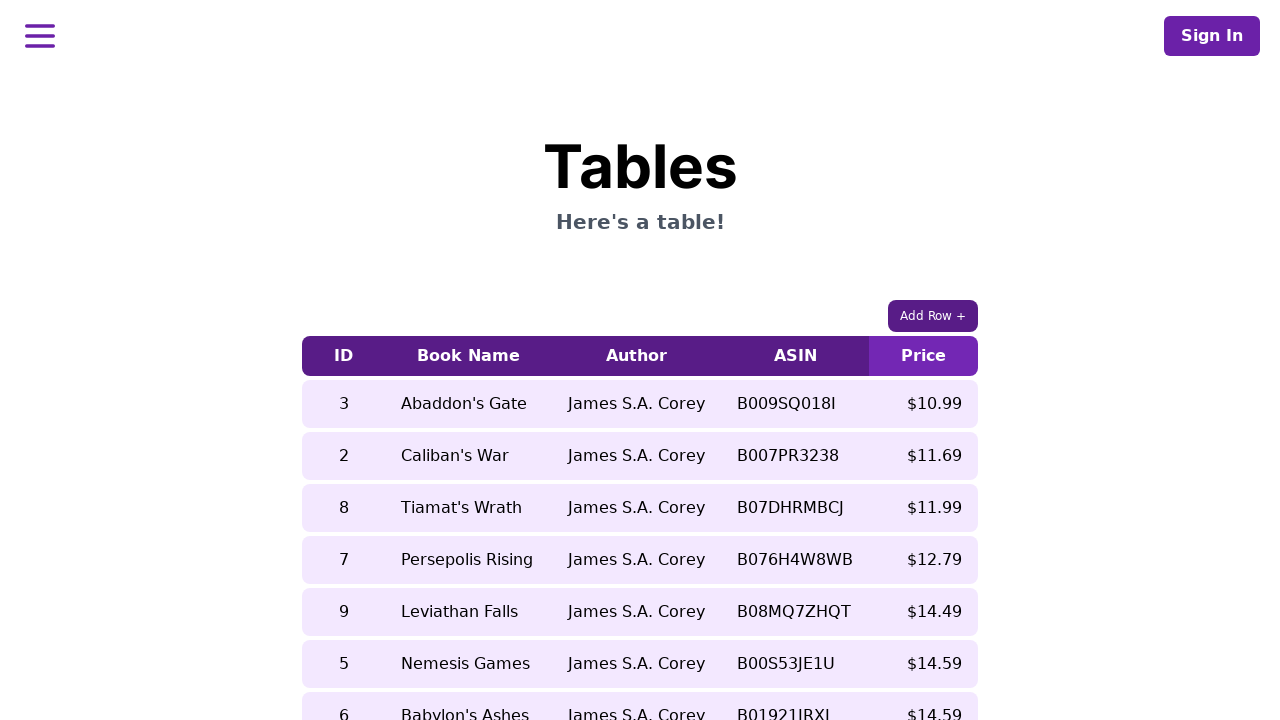

Waited 500ms for table to update after sorting
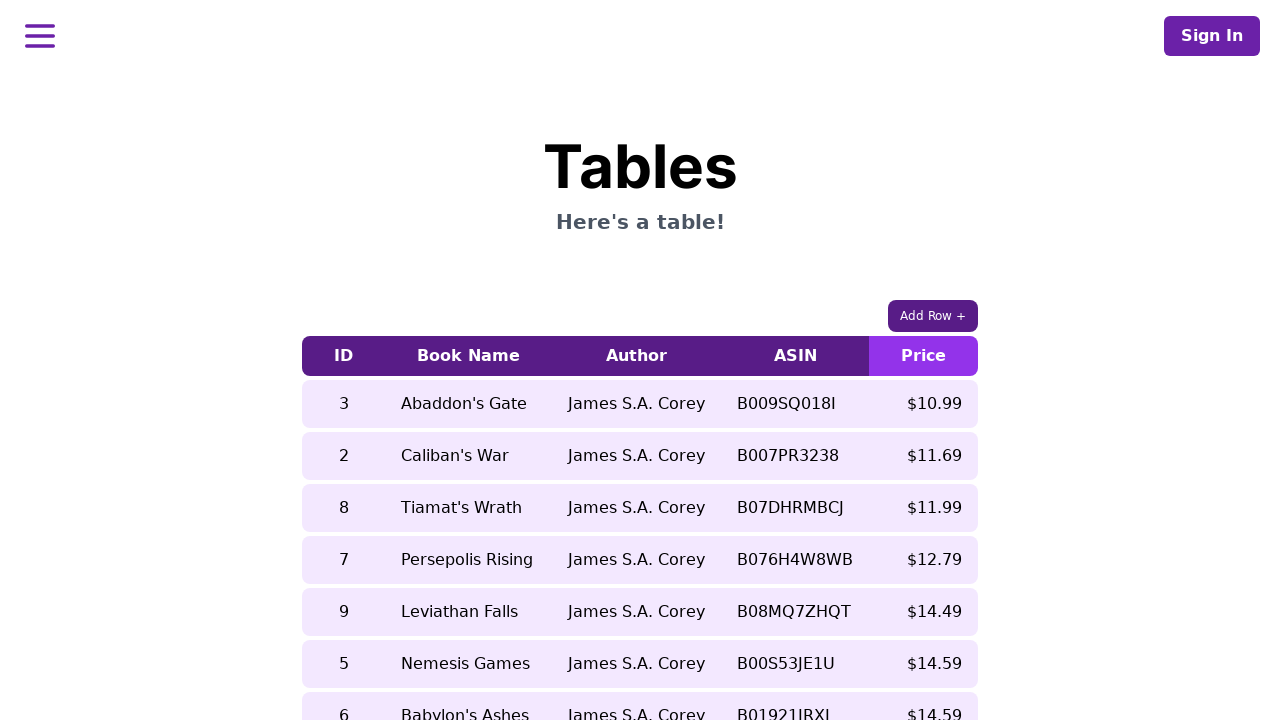

Read book name from 5th row after sorting: 'Leviathan Falls'
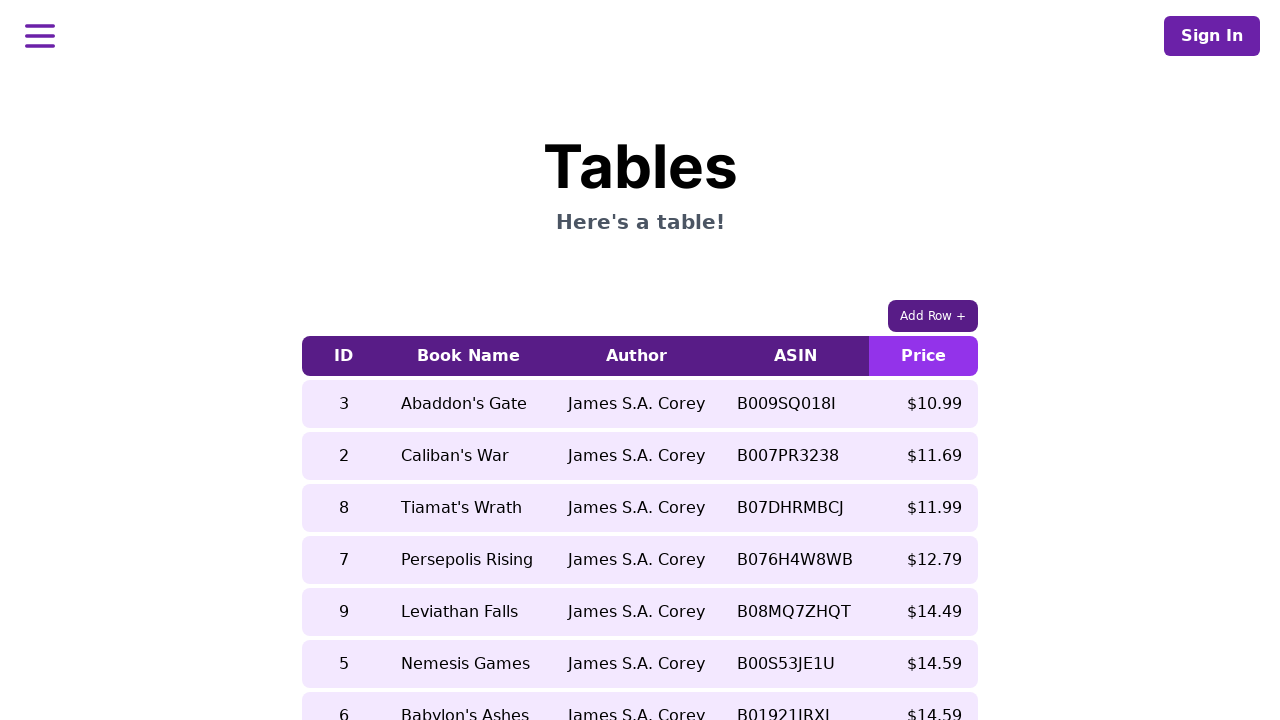

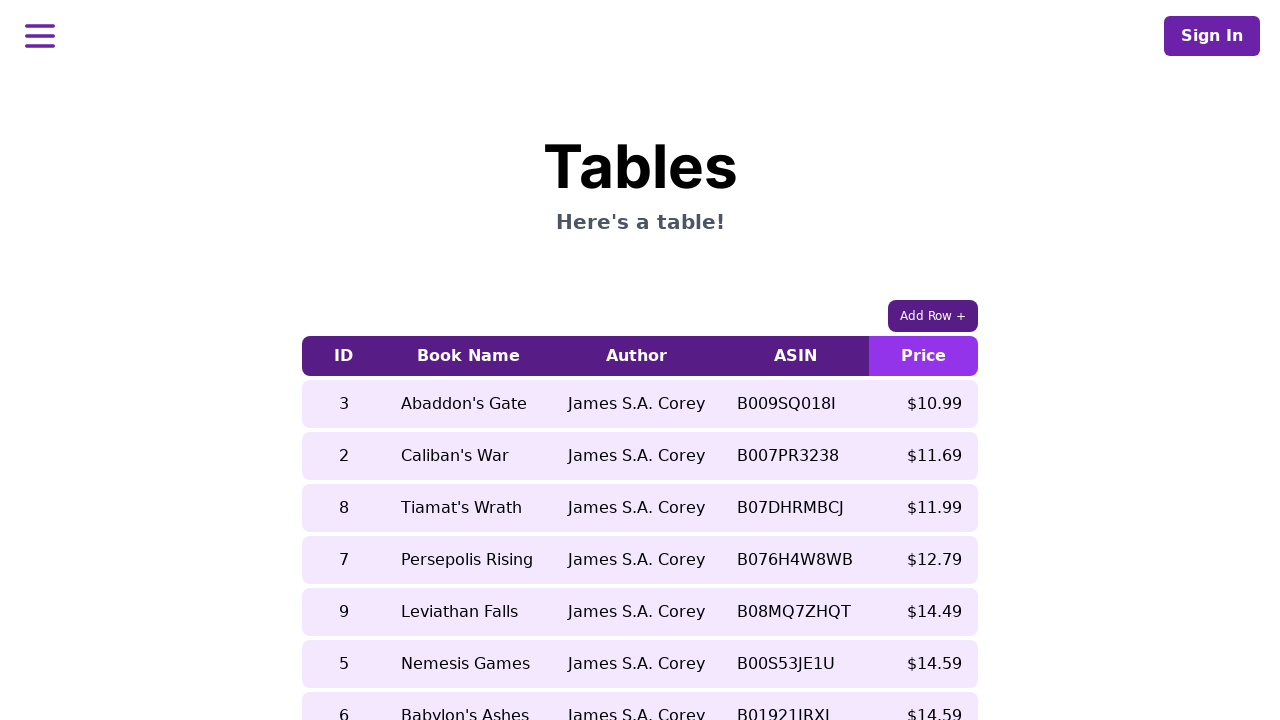